Tests fluent wait functionality by clicking a button that triggers a delayed element to appear, then waits for that element to become clickable and retrieves its text.

Starting URL: https://theautomationzone.blogspot.com/

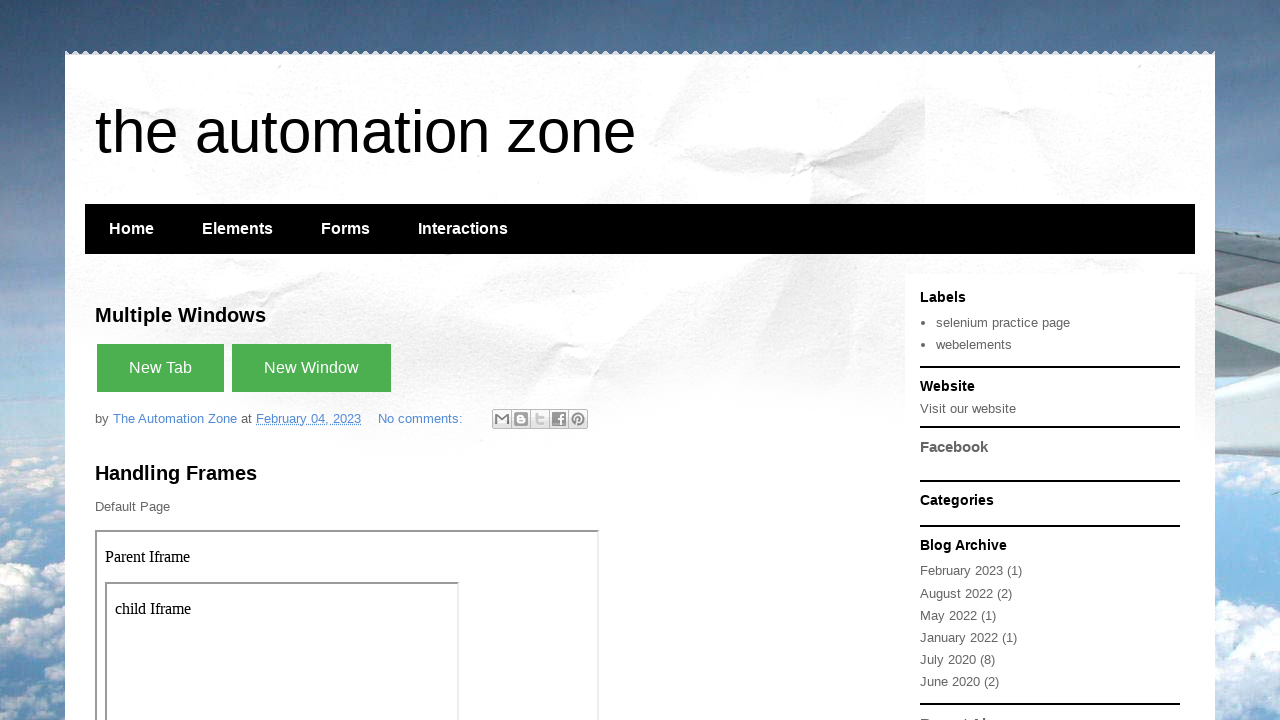

Set viewport to 1920x1080
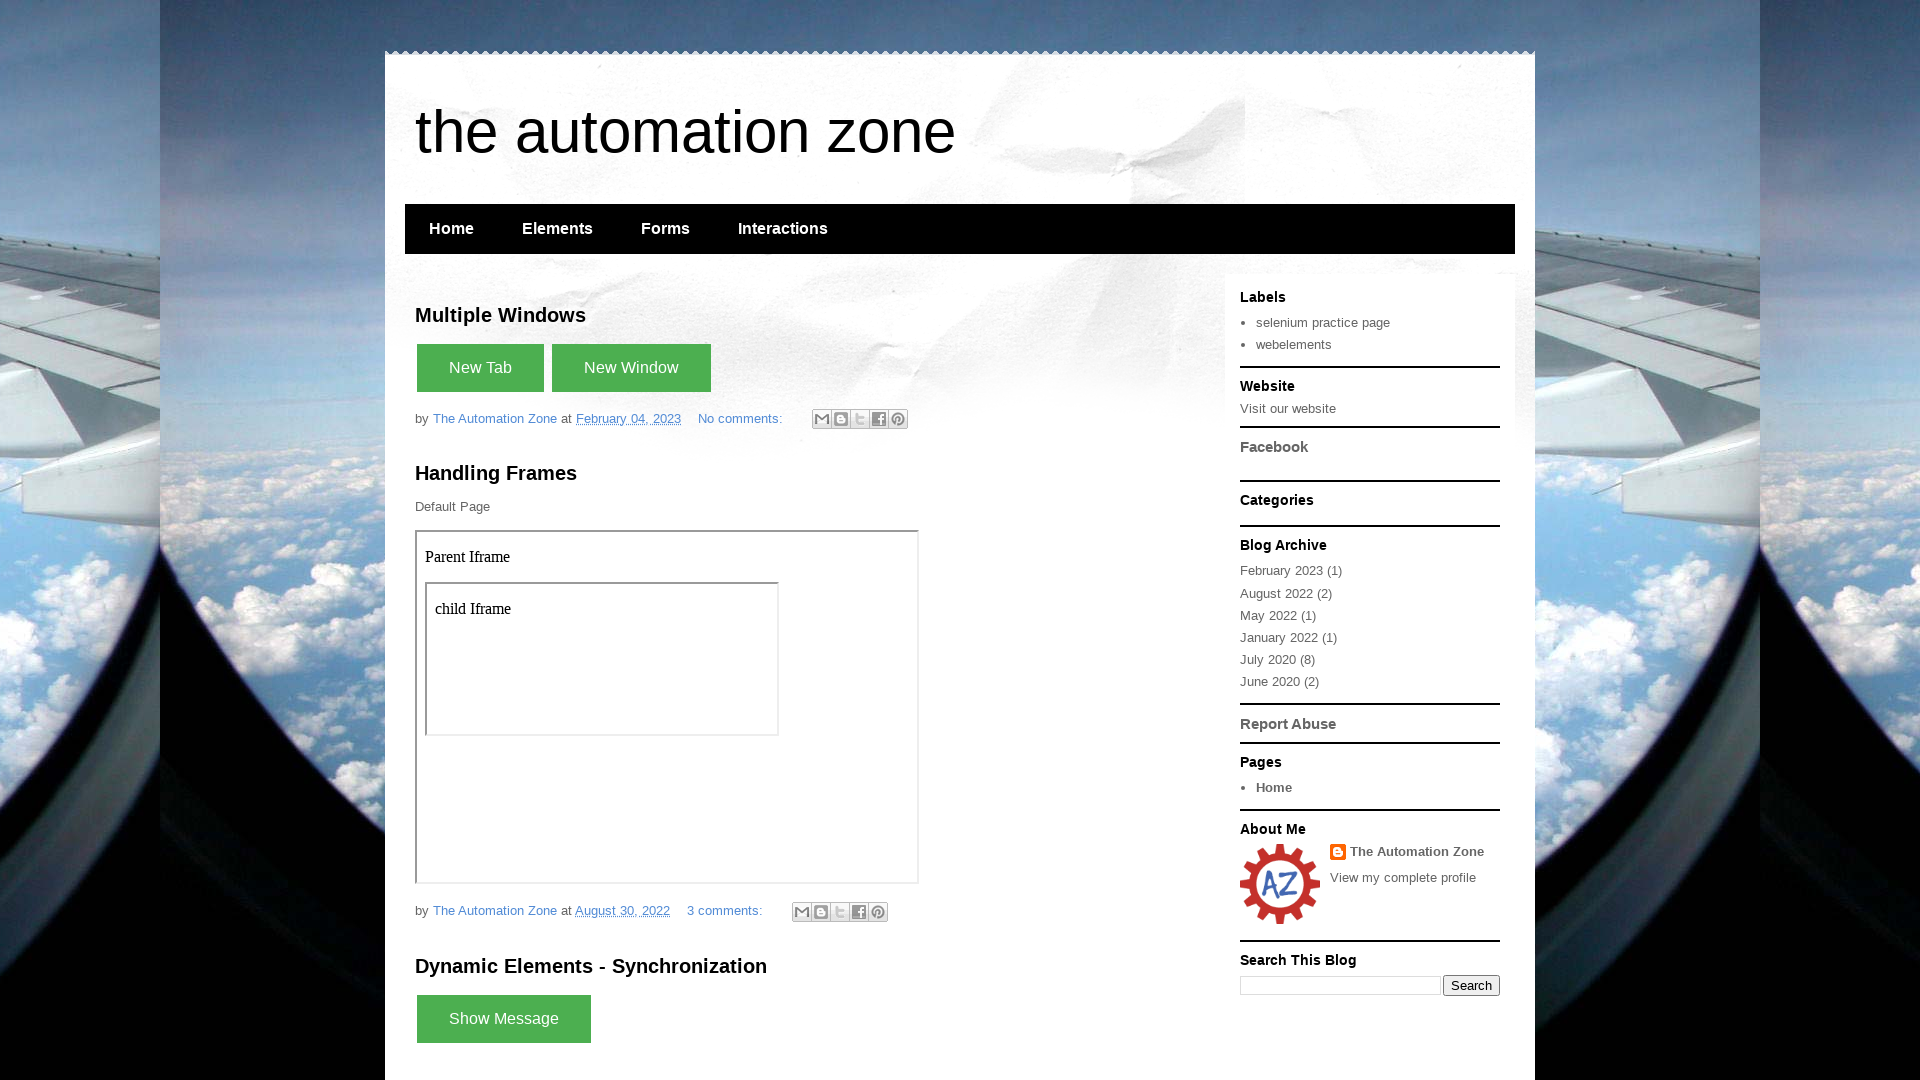

Clicked button that triggers delayed element appearance at (563, 540) on xpath=//button[contains(text(), 'with small delay')]
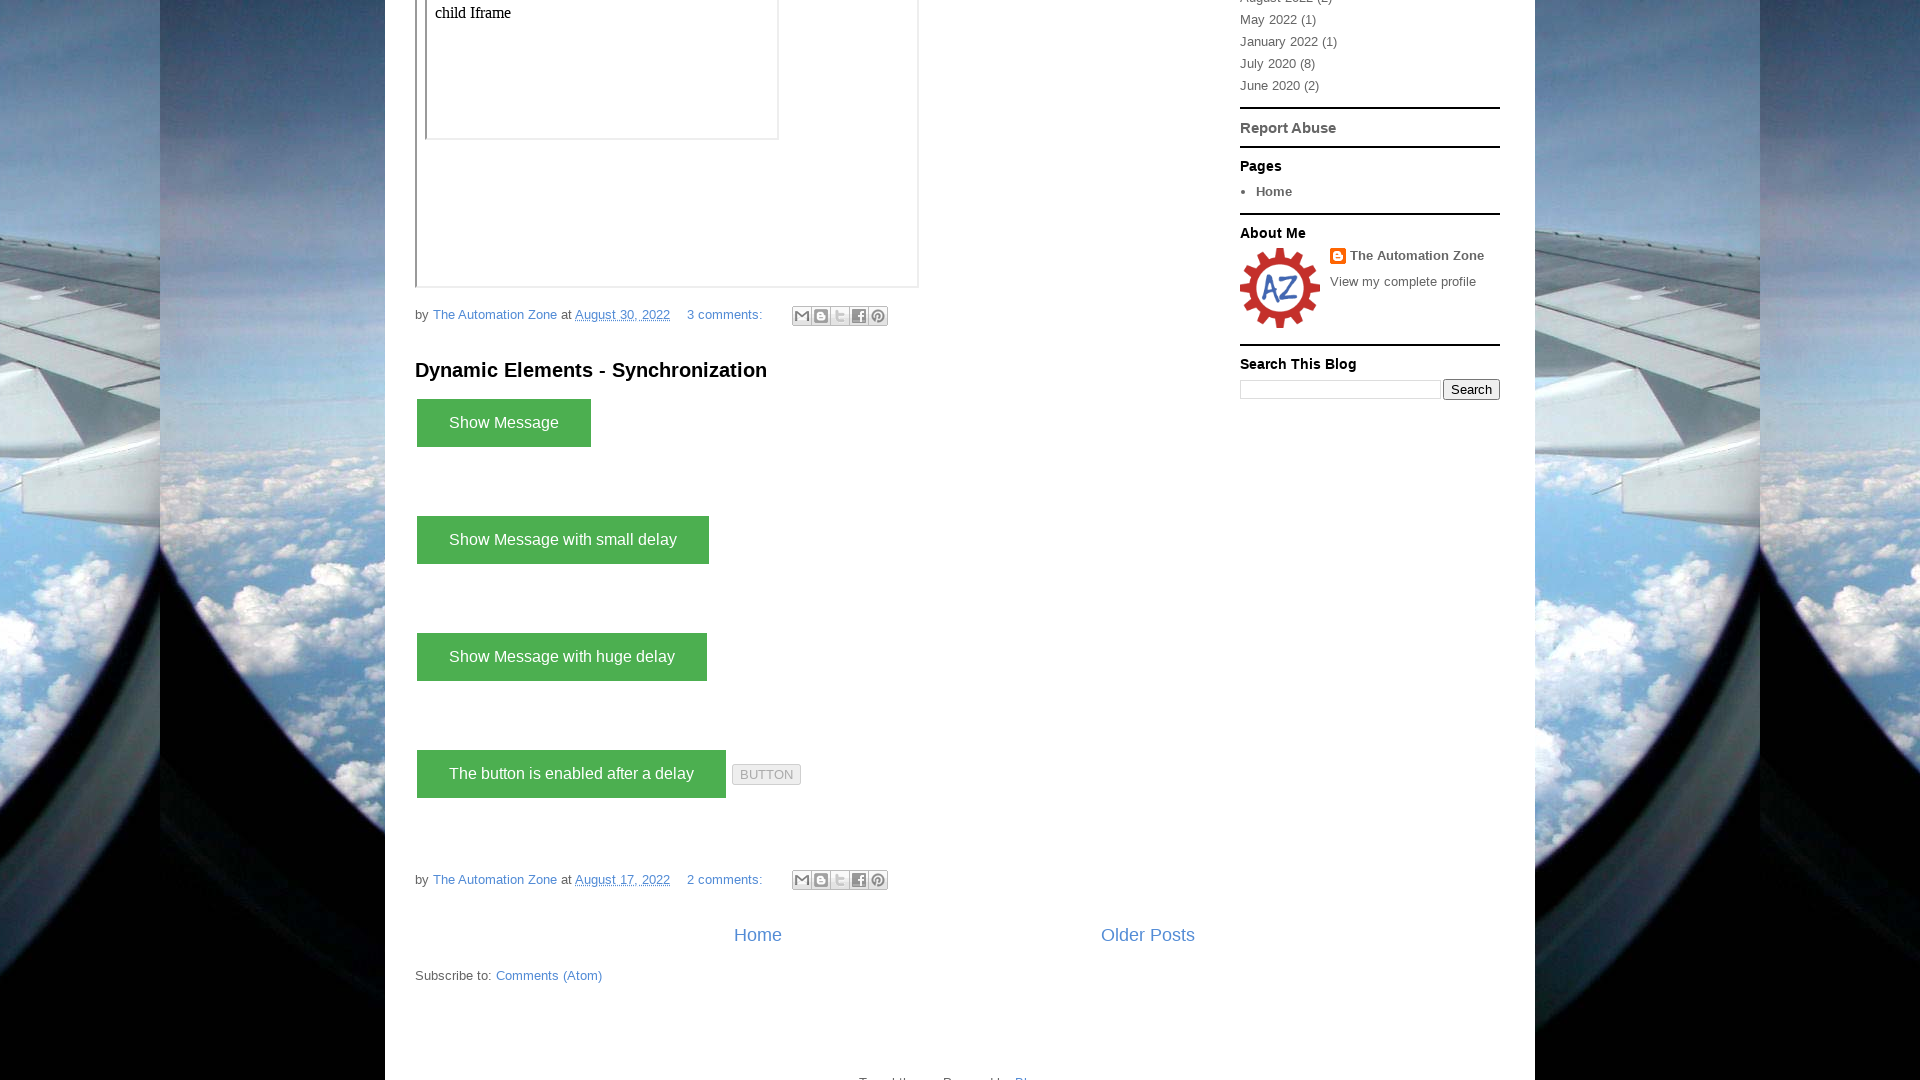

Delayed element appeared and became visible
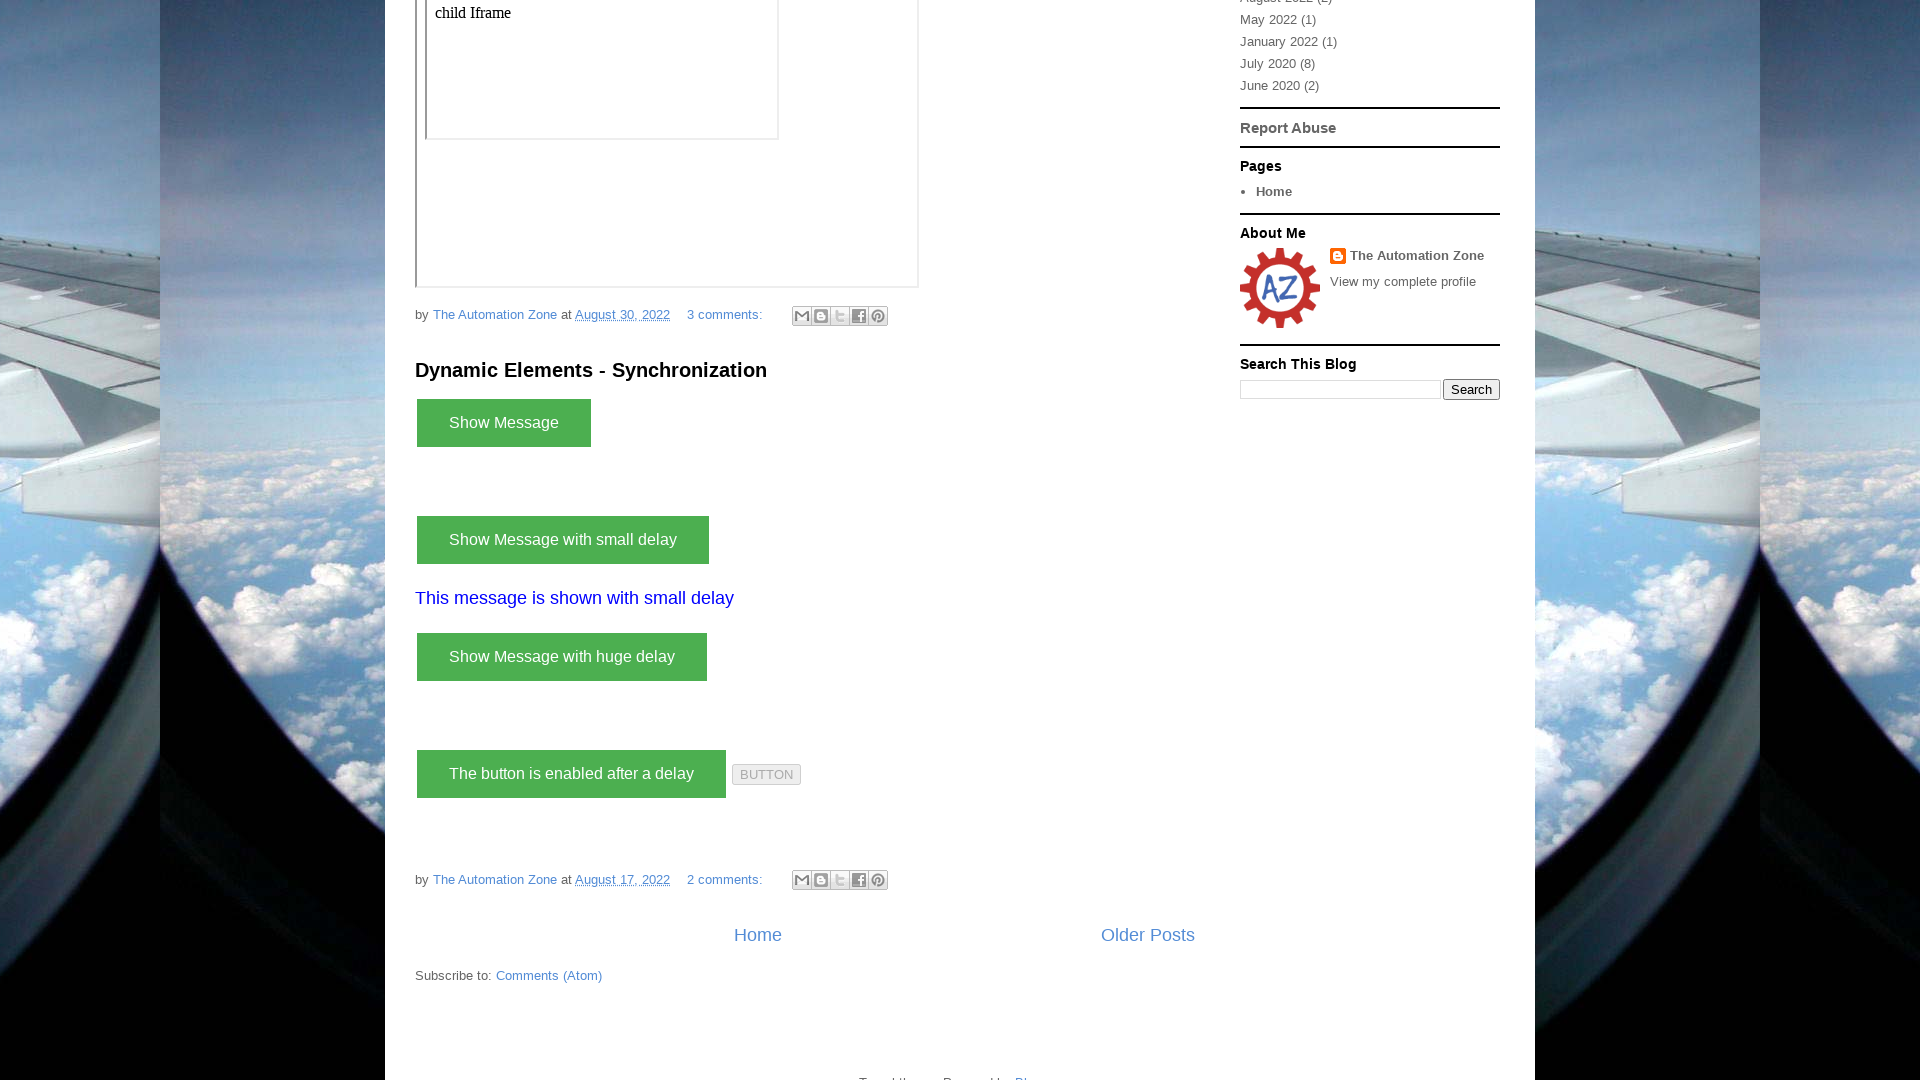

Retrieved text from delayed element: 'This message is shown with small delay'
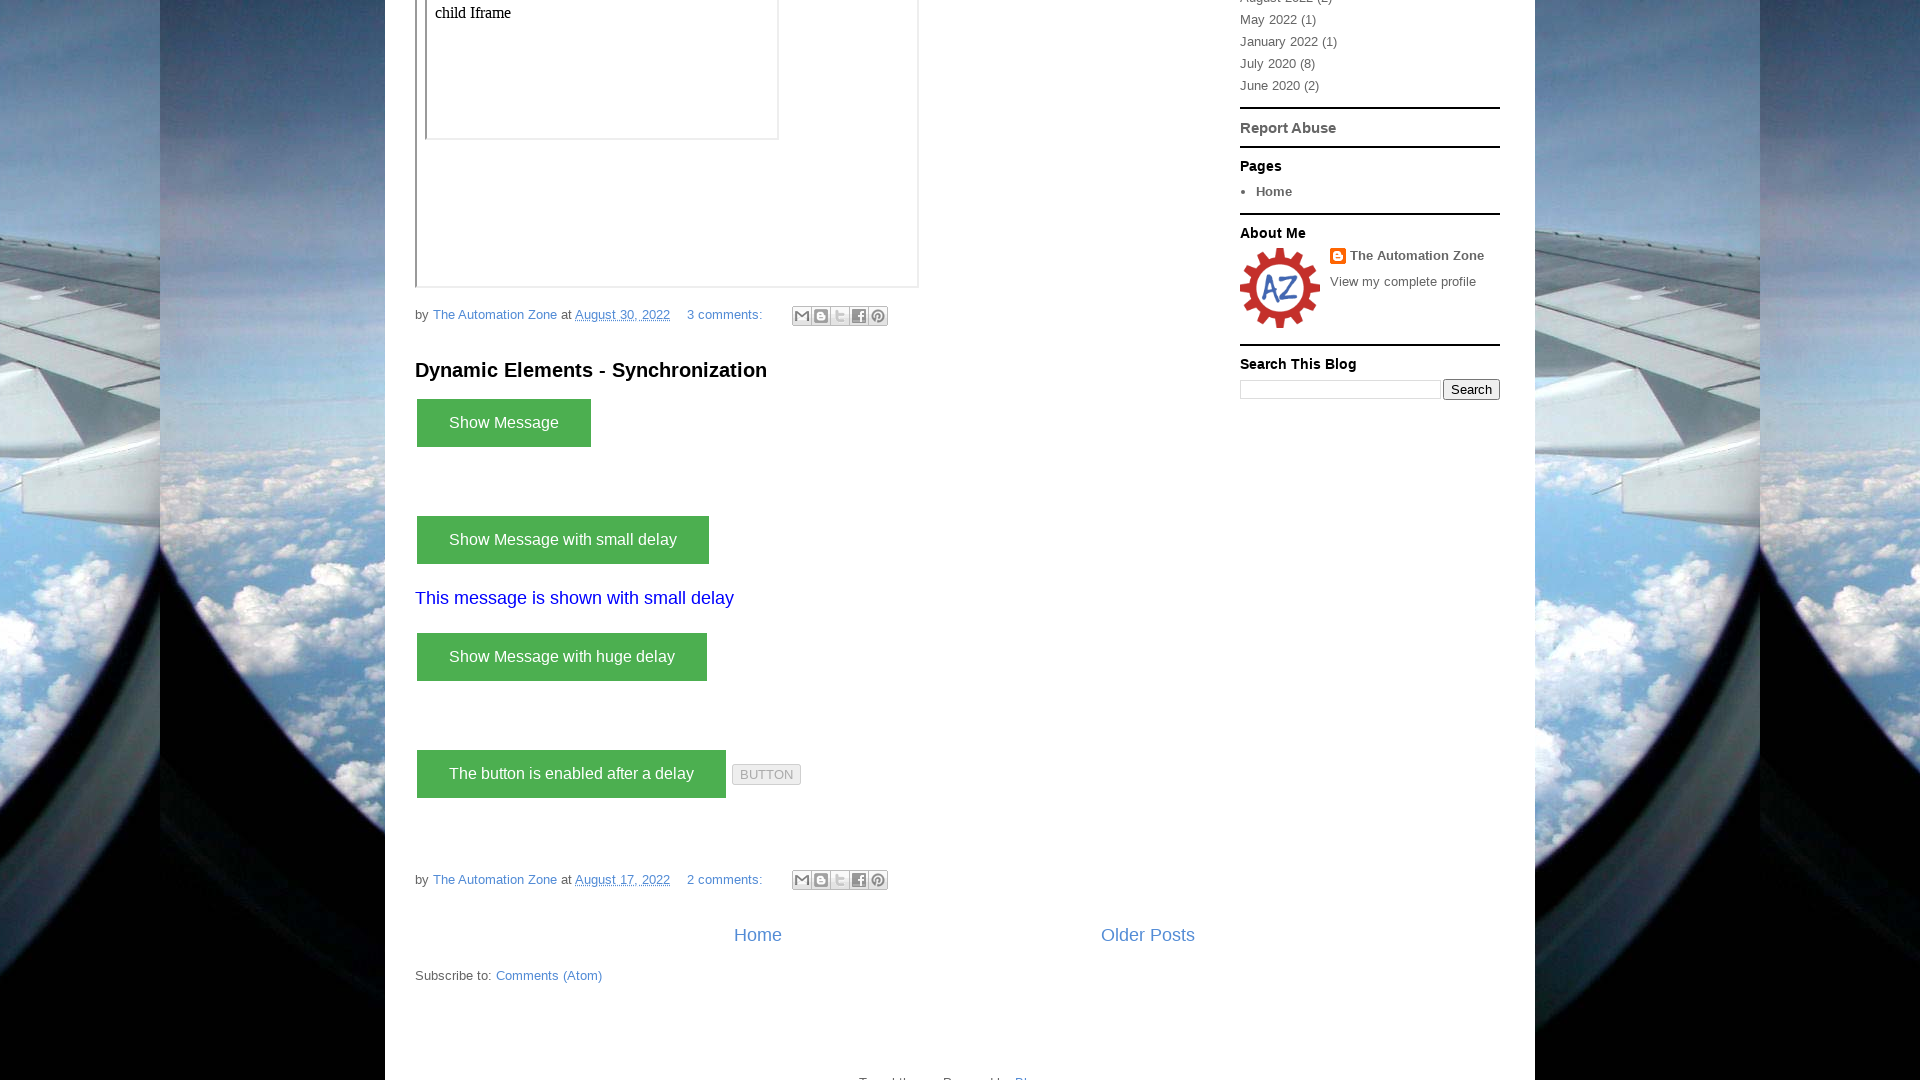

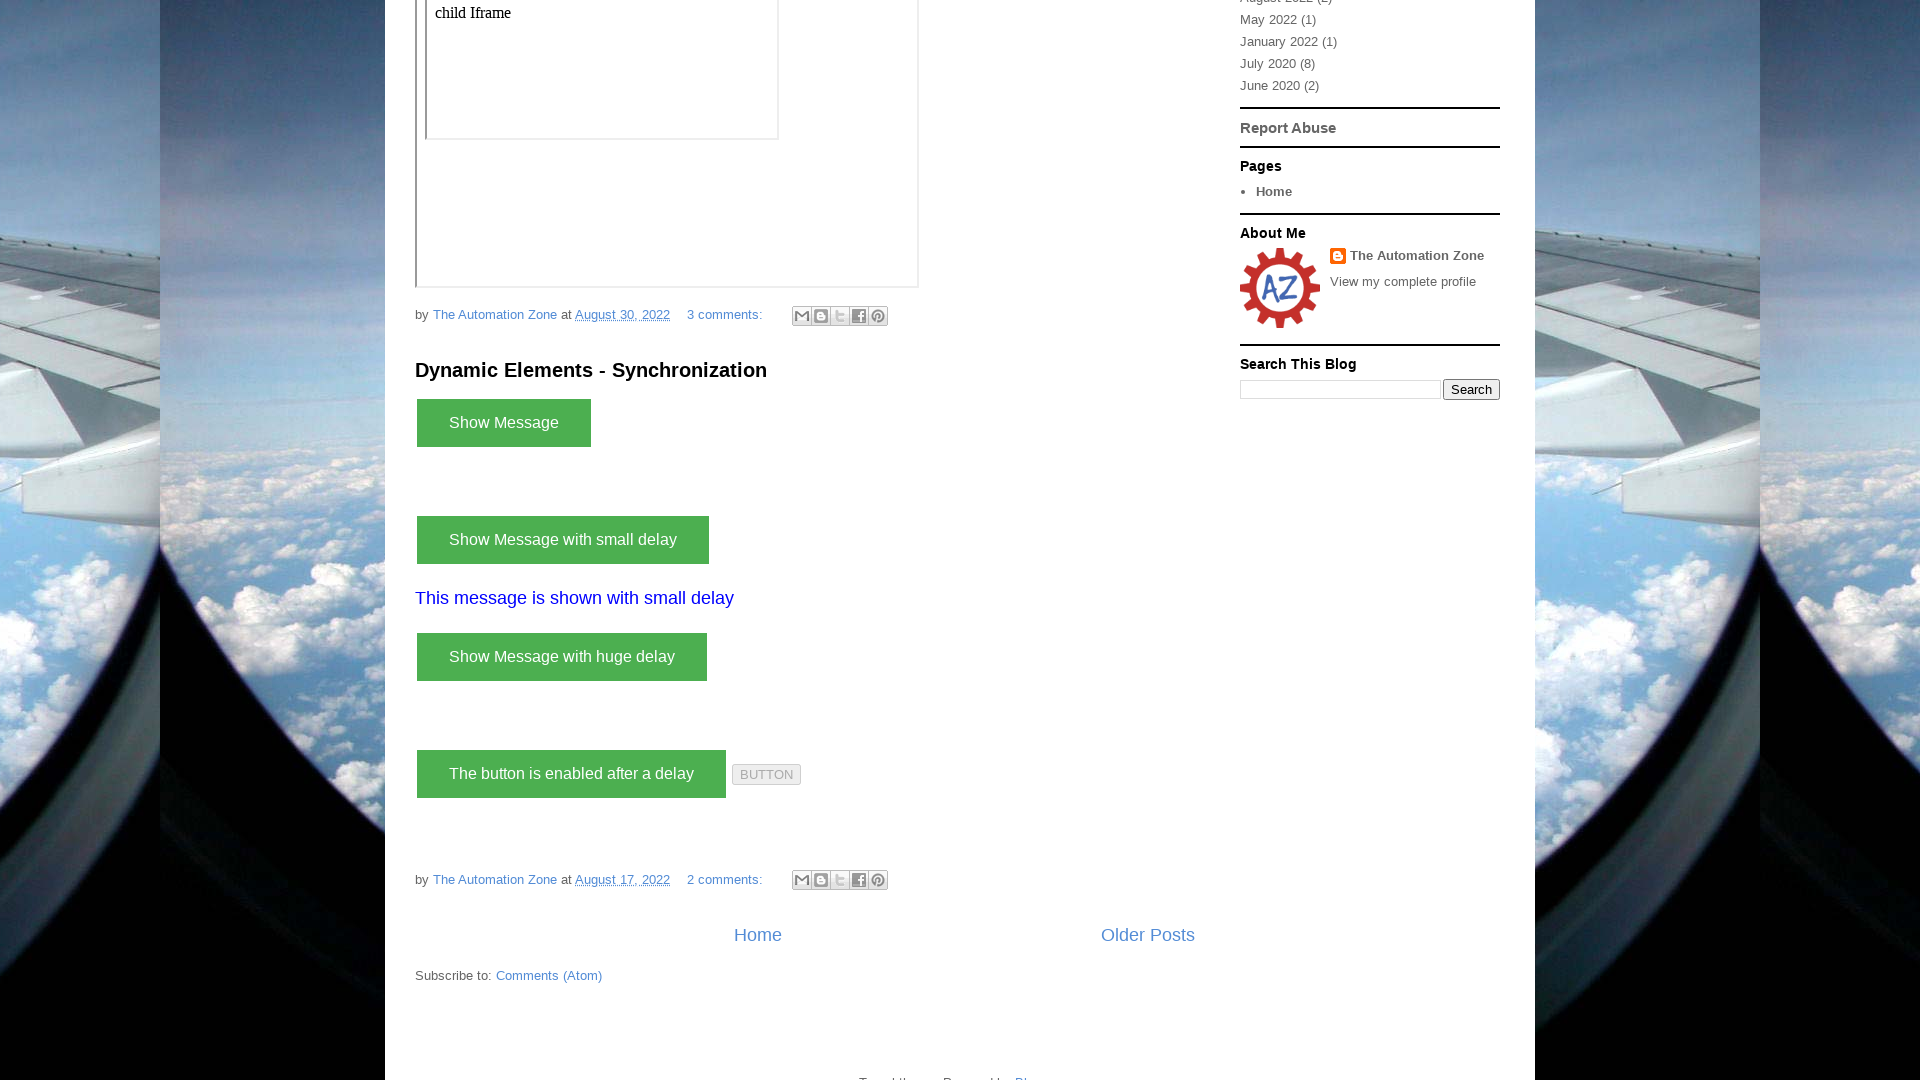